Tests clicking the "Drag and drop" link and verifies the page loads

Starting URL: https://bonigarcia.dev/selenium-webdriver-java/index.html

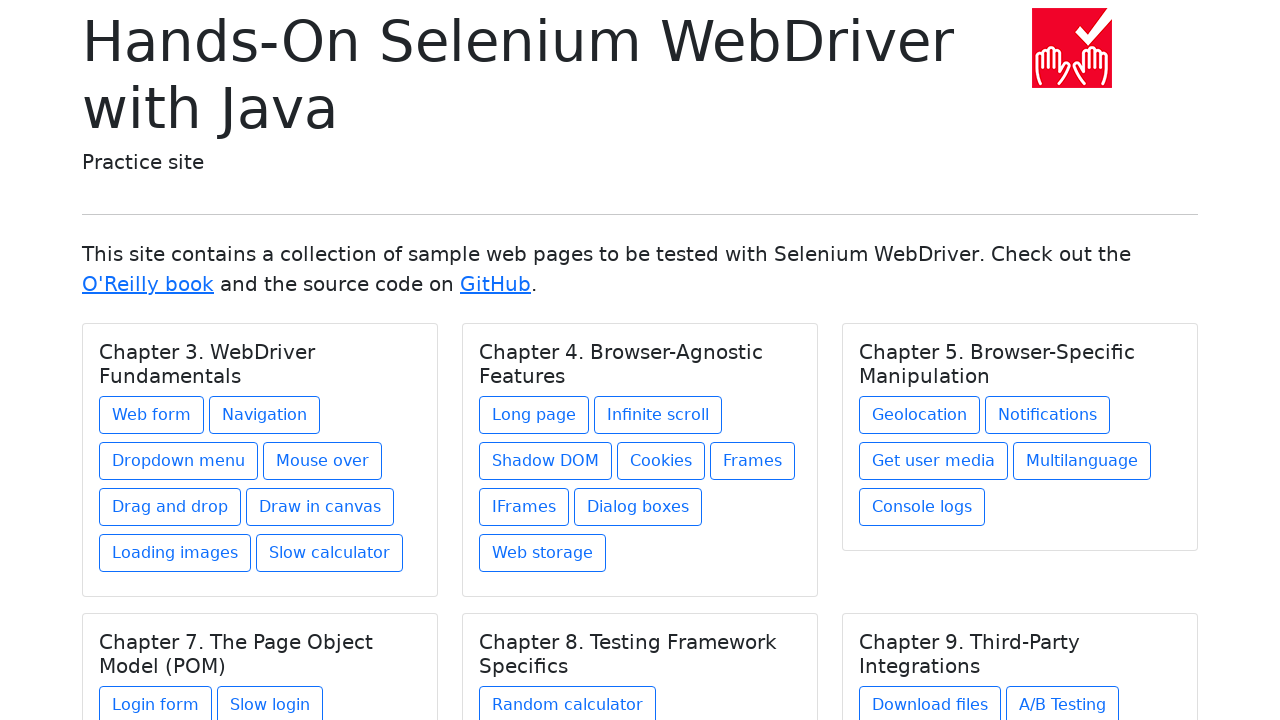

Clicked the 'Drag and drop' link at (170, 507) on a:text('Drag and drop')
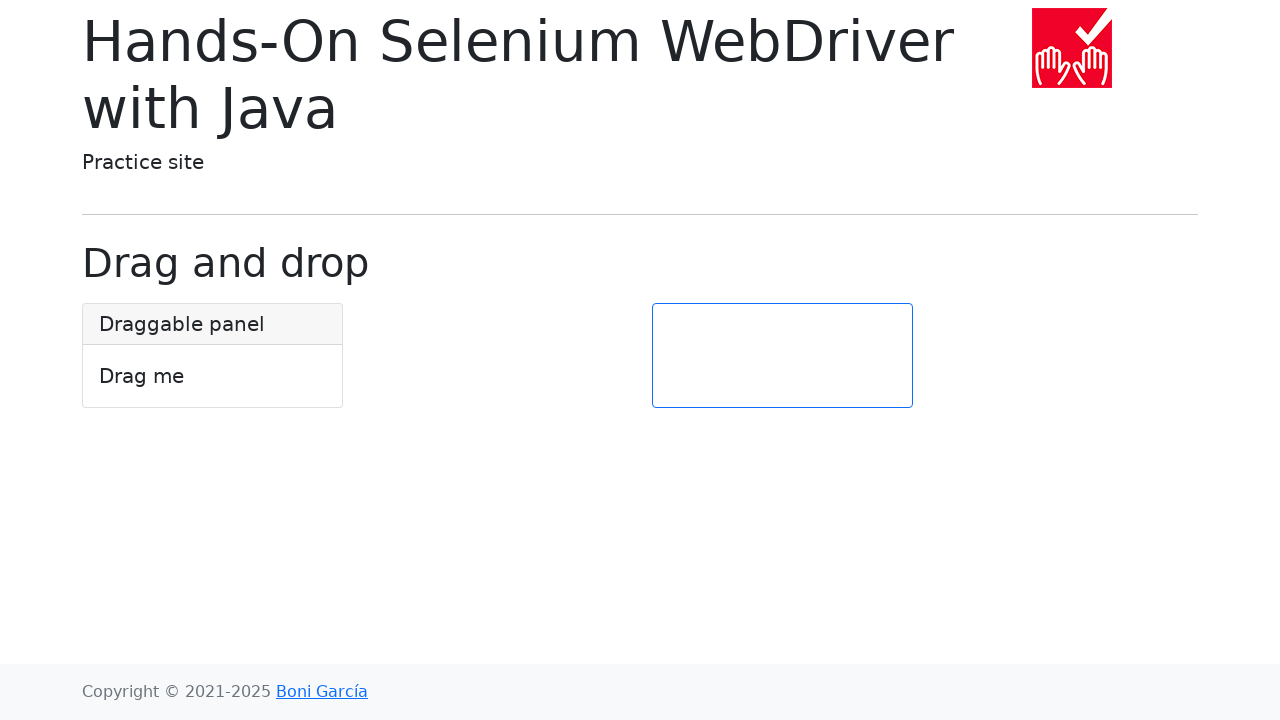

Waited for page to load (domcontentloaded state)
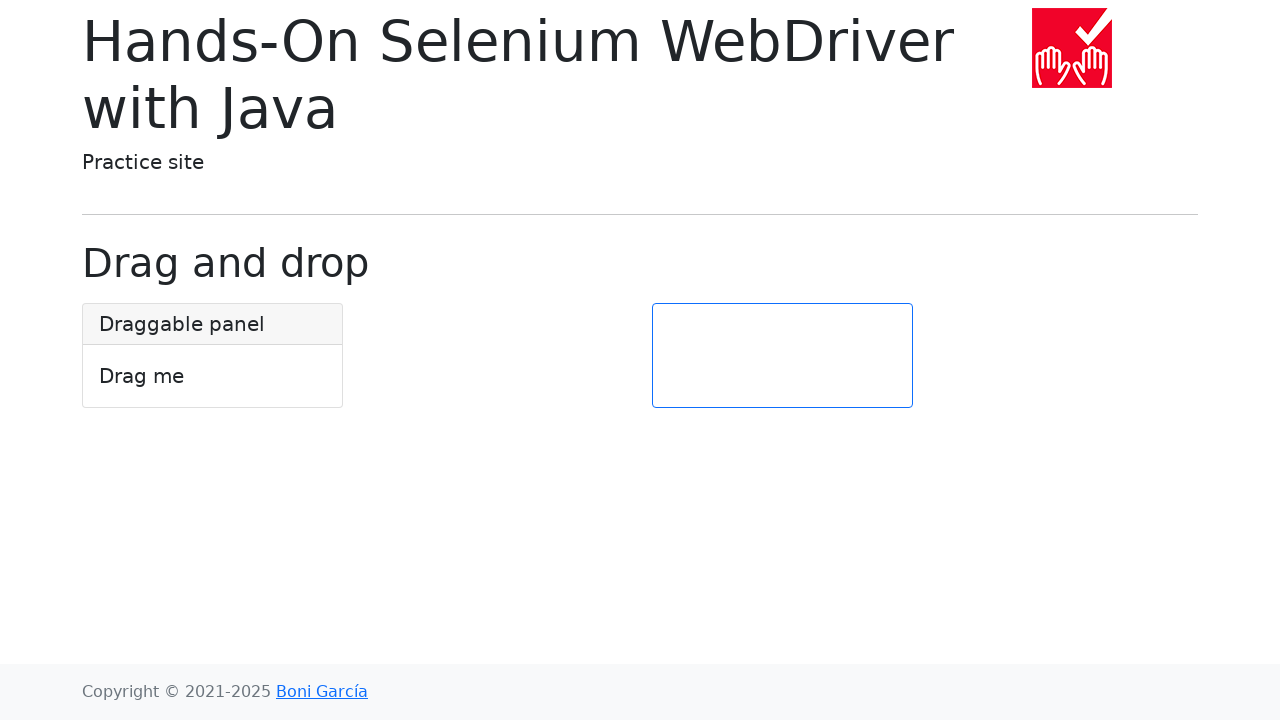

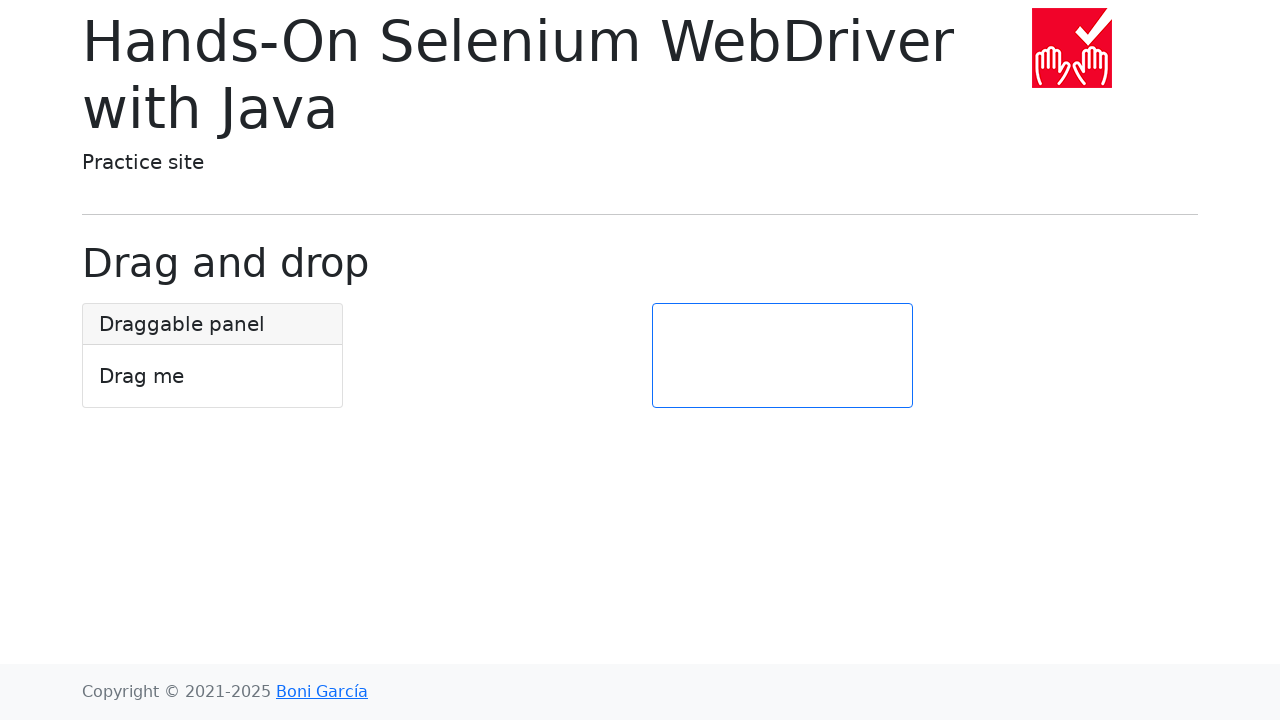